Tests that all checkboxes in the web table can be checked by iterating through each checkbox, verifying it's initially unchecked, checking it, and verifying it becomes checked.

Starting URL: https://practice.cydeo.com/web-tables

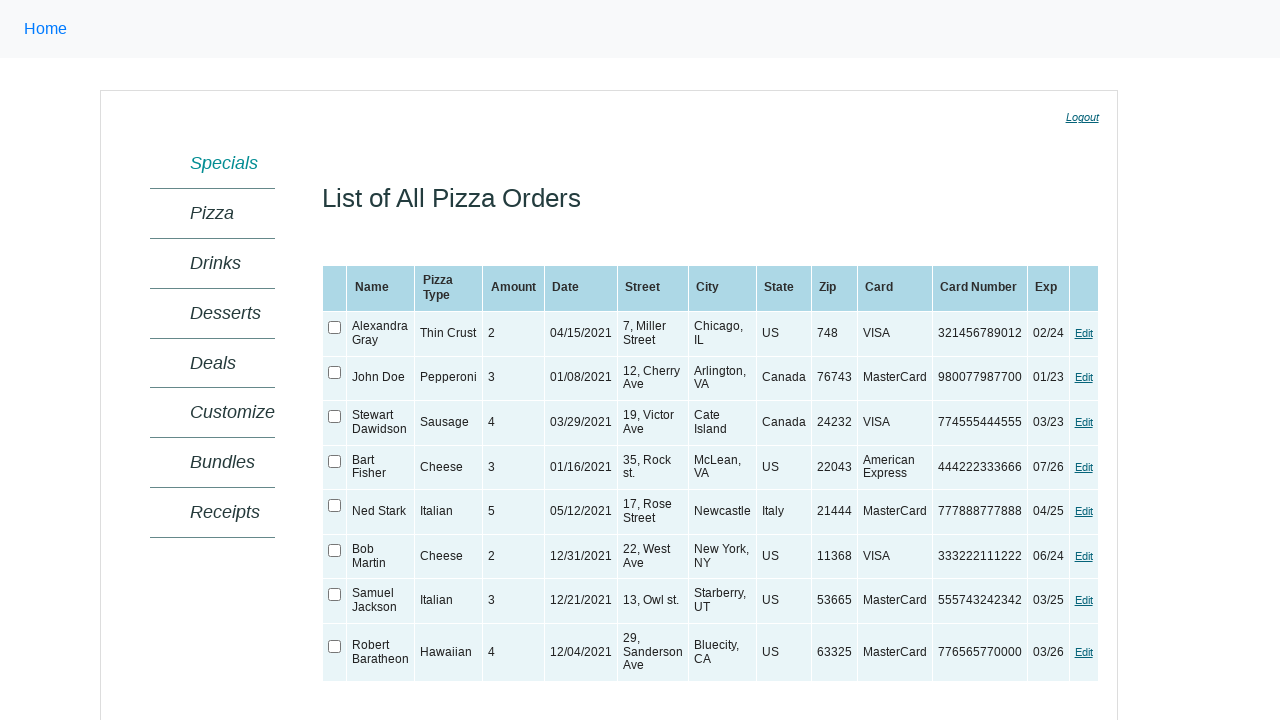

Located the web table element
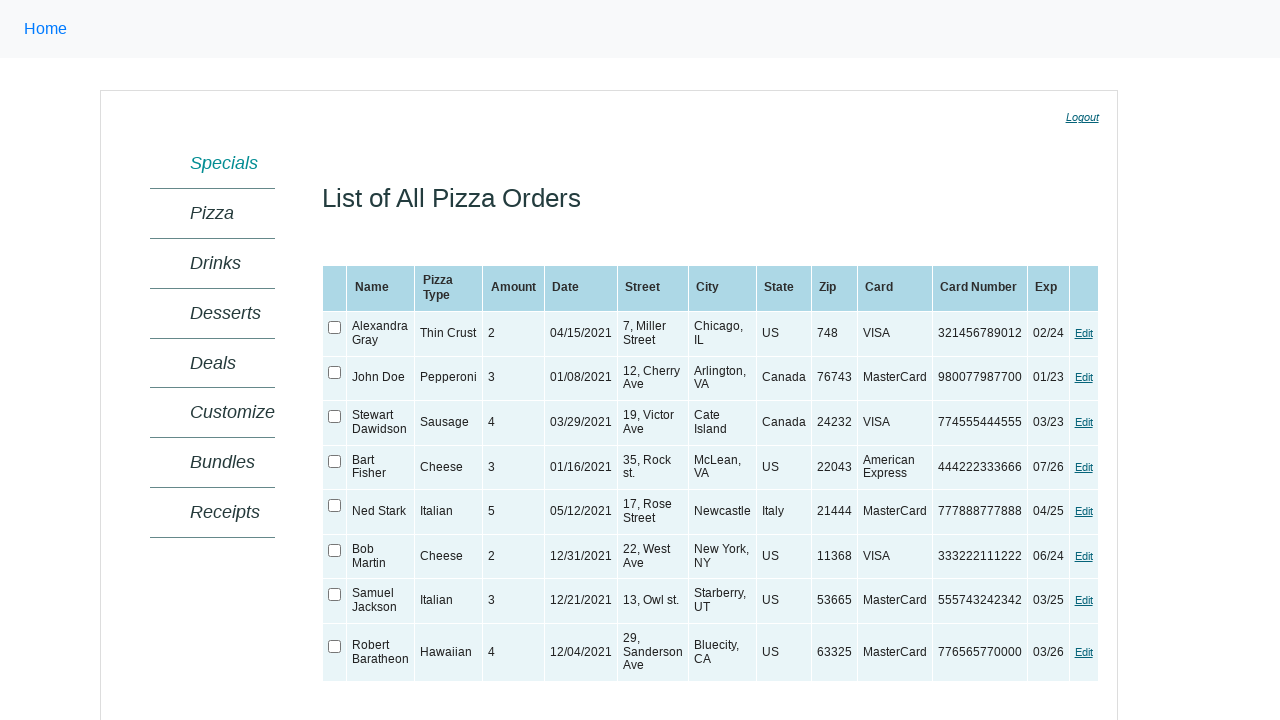

Web table is now visible
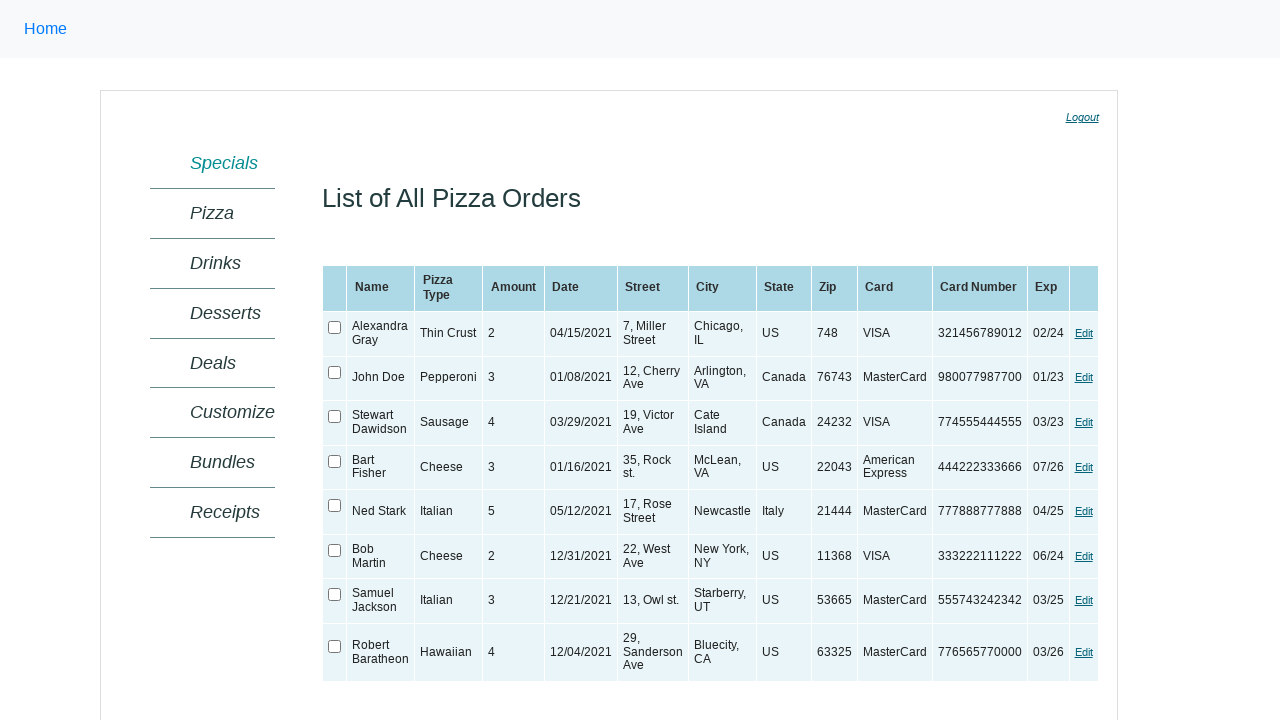

Located all checkboxes in the web table
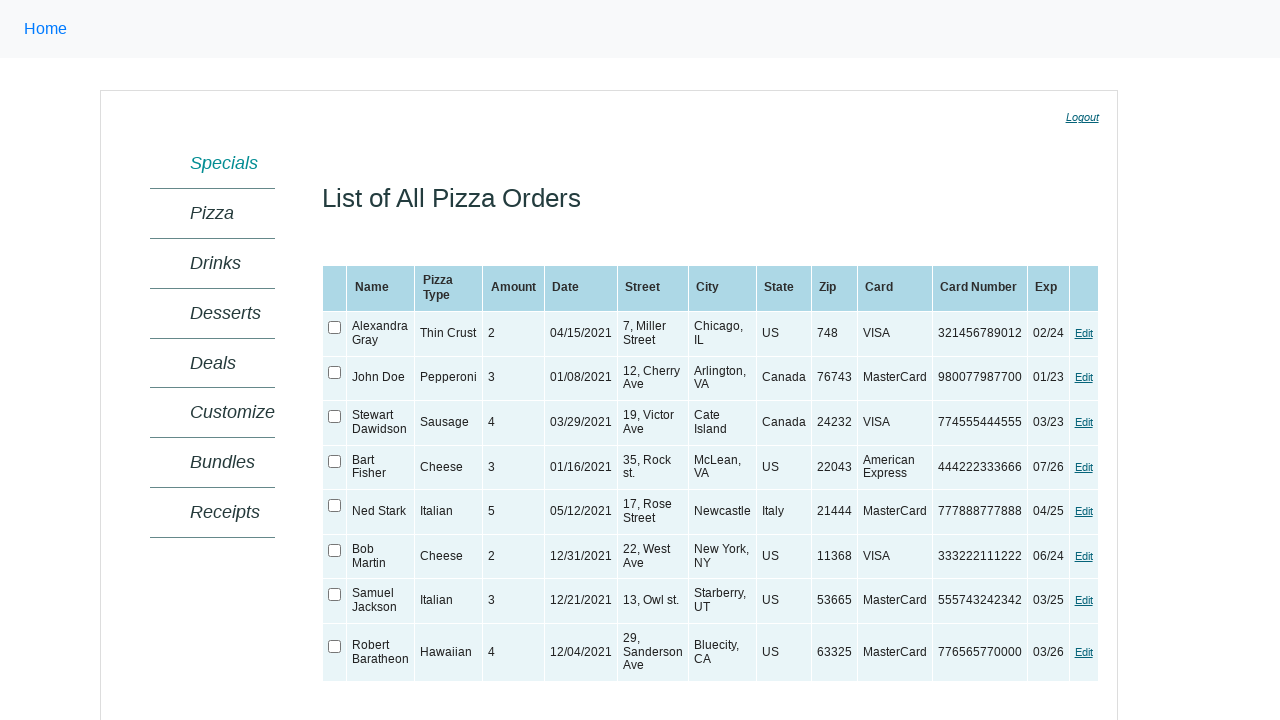

Verified that there are exactly 8 checkboxes in the table
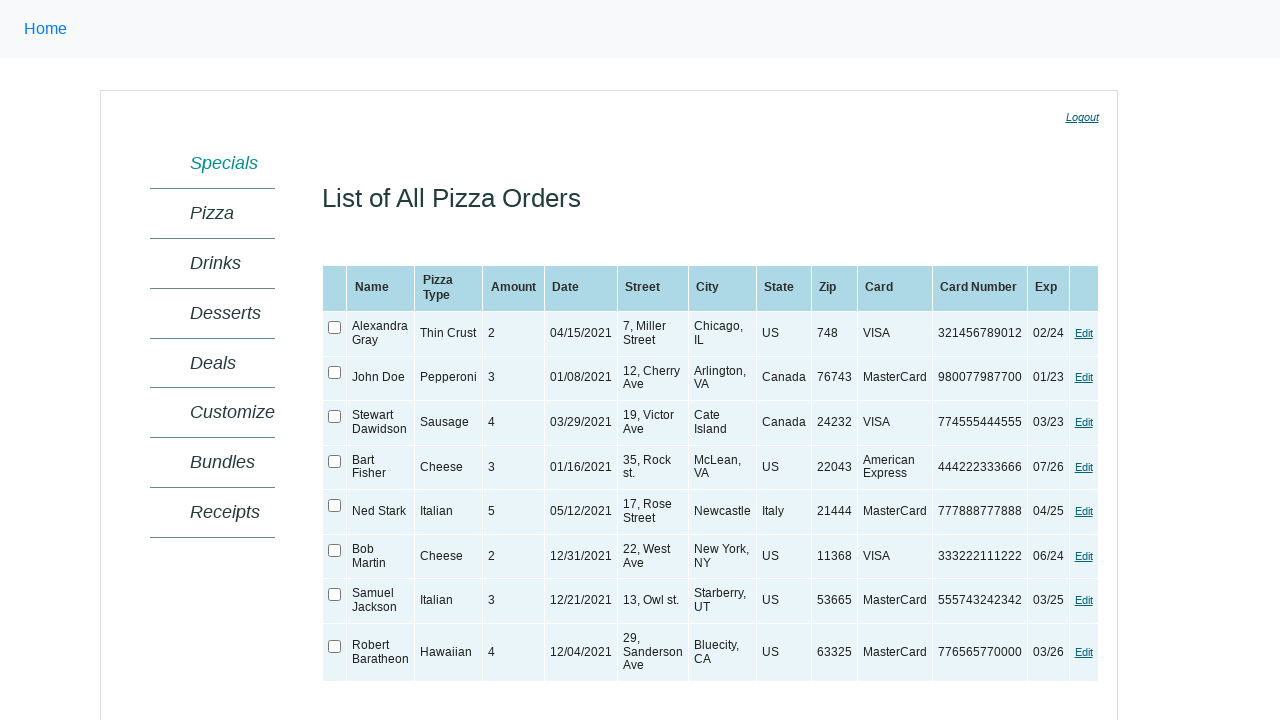

Verified that checkbox 0 is initially unchecked
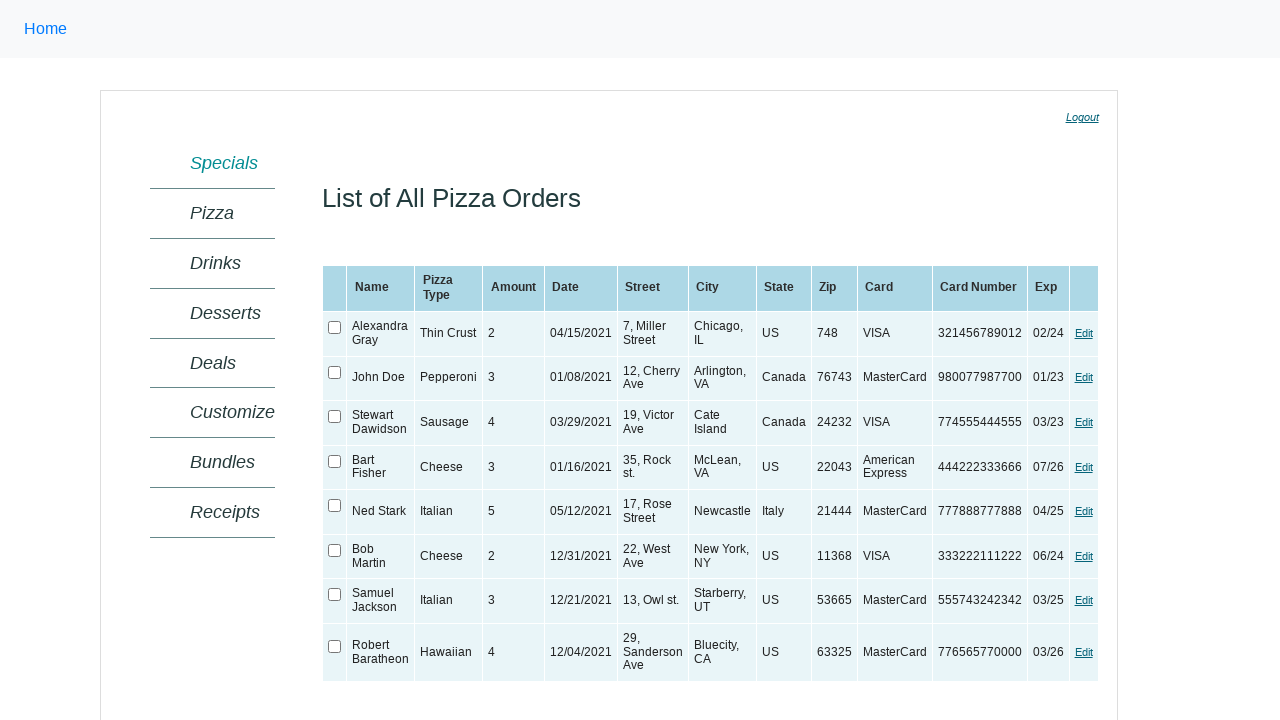

Checked checkbox 0 at (335, 328) on xpath=//table[@id='ctl00_MainContent_orderGrid'] >> xpath=//input[@type='checkbo
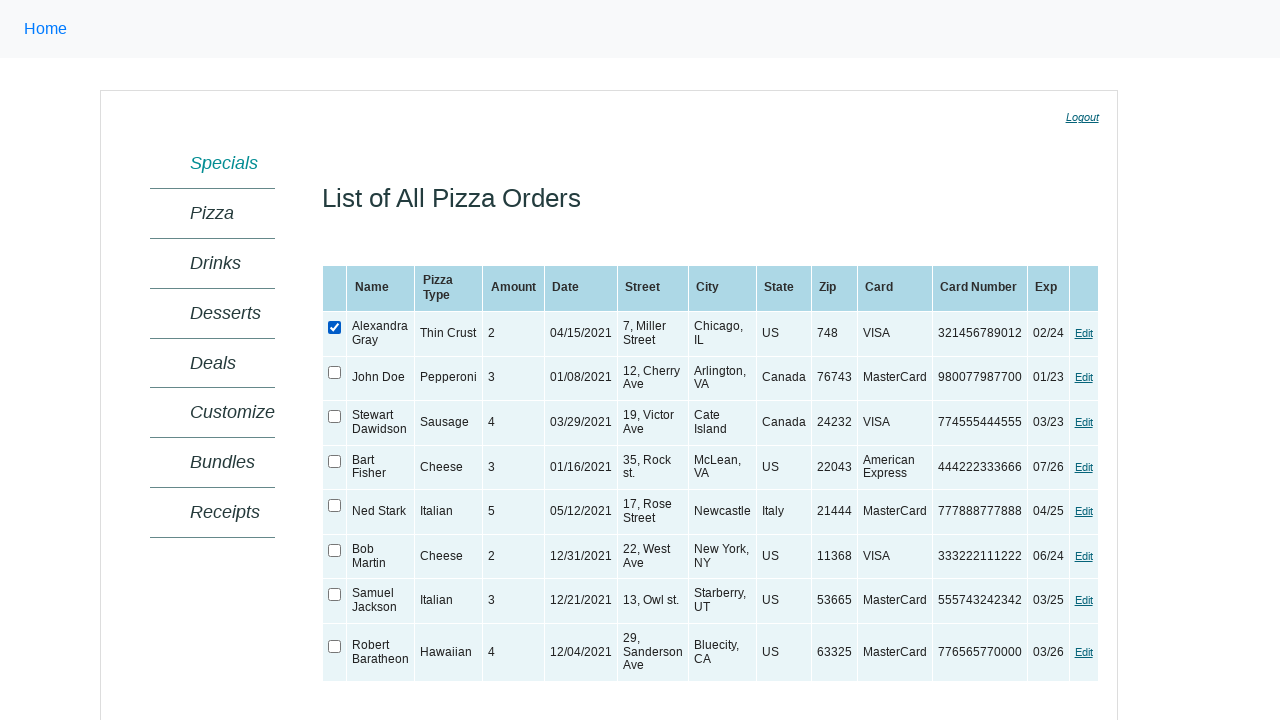

Verified that checkbox 0 is now checked
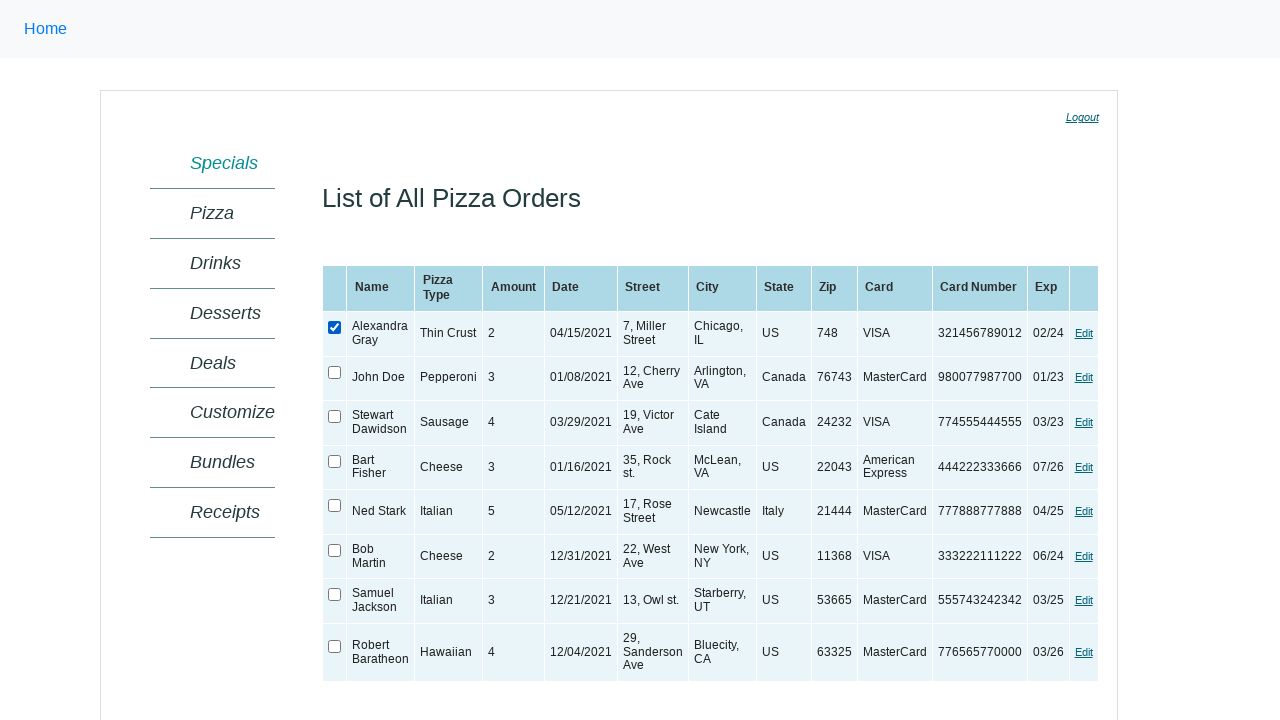

Verified that checkbox 1 is initially unchecked
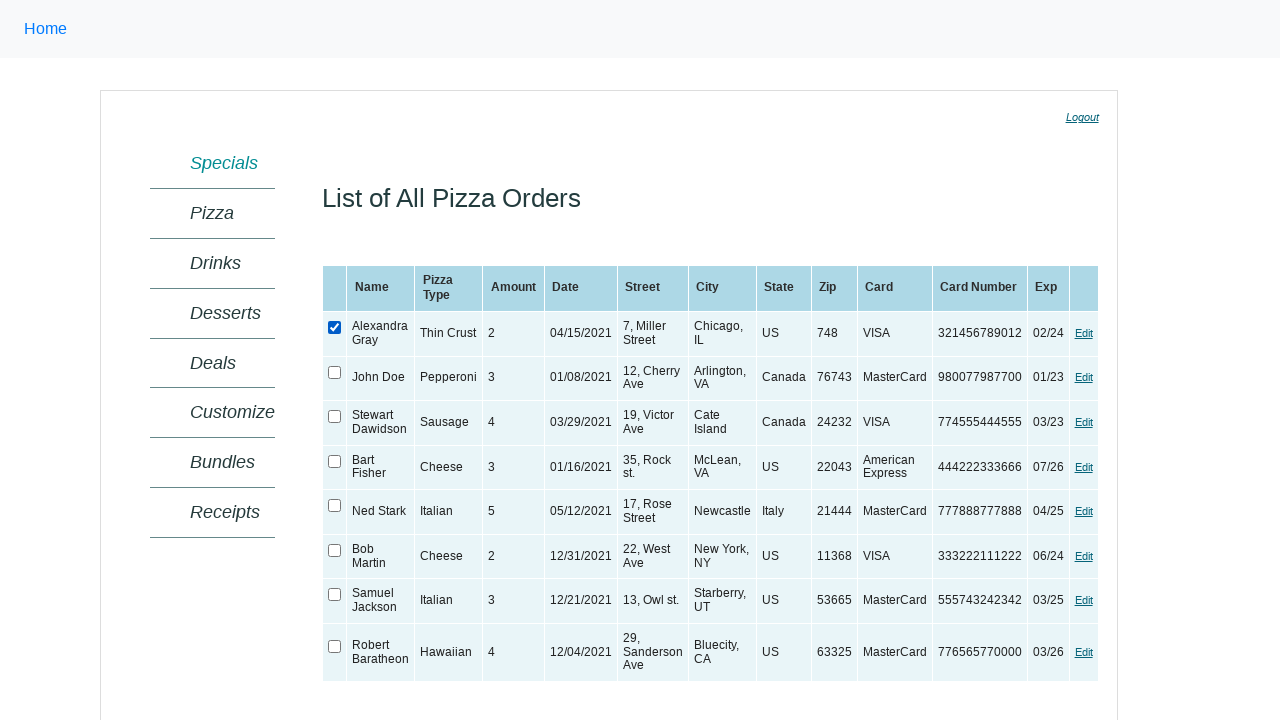

Checked checkbox 1 at (335, 372) on xpath=//table[@id='ctl00_MainContent_orderGrid'] >> xpath=//input[@type='checkbo
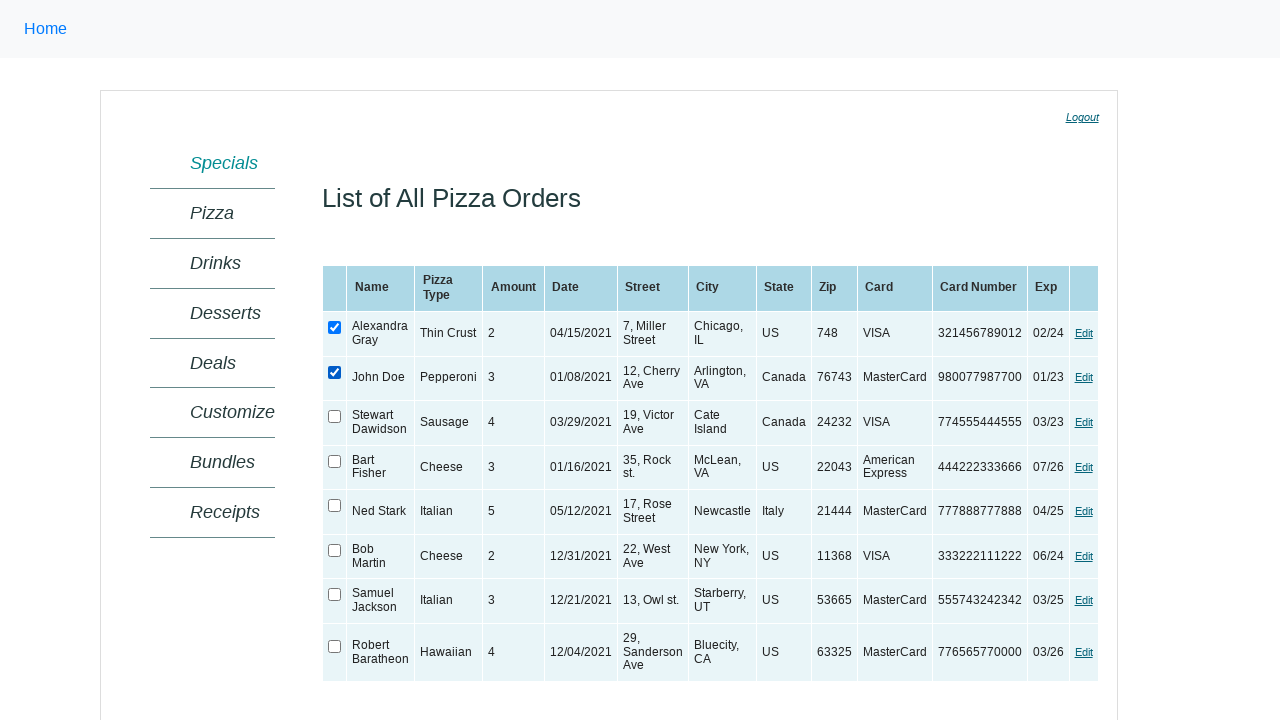

Verified that checkbox 1 is now checked
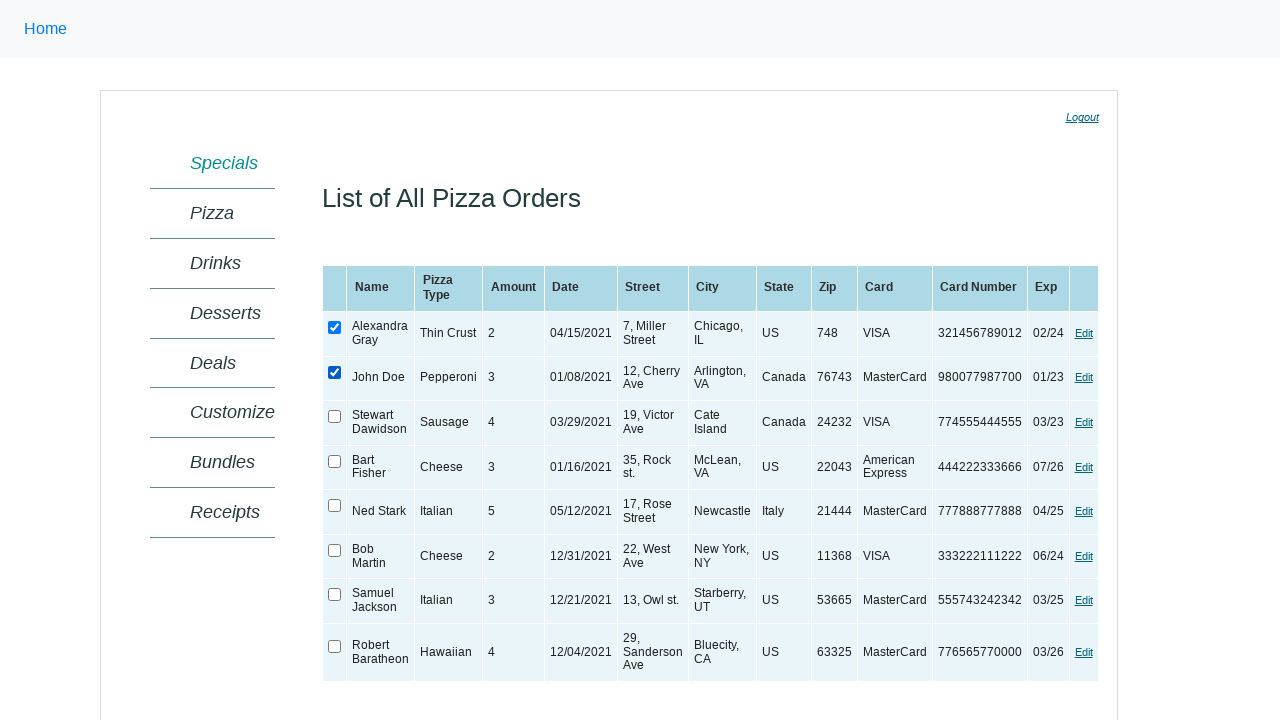

Verified that checkbox 2 is initially unchecked
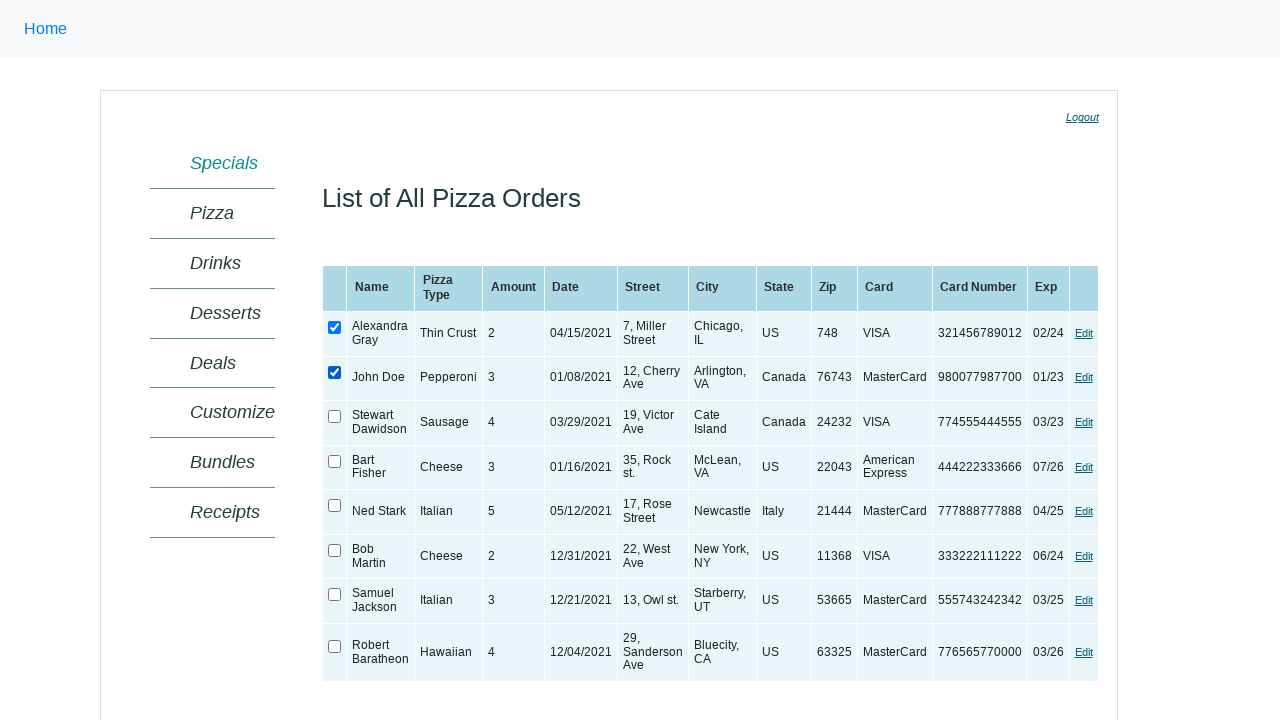

Checked checkbox 2 at (335, 417) on xpath=//table[@id='ctl00_MainContent_orderGrid'] >> xpath=//input[@type='checkbo
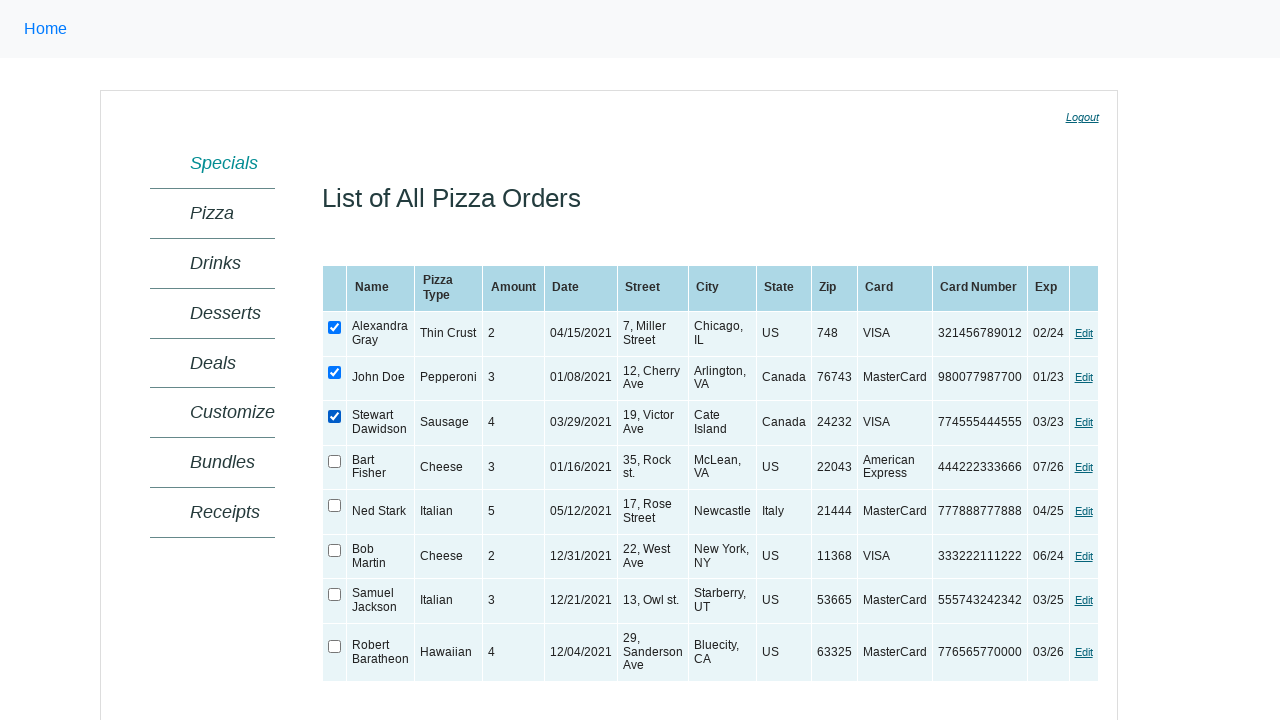

Verified that checkbox 2 is now checked
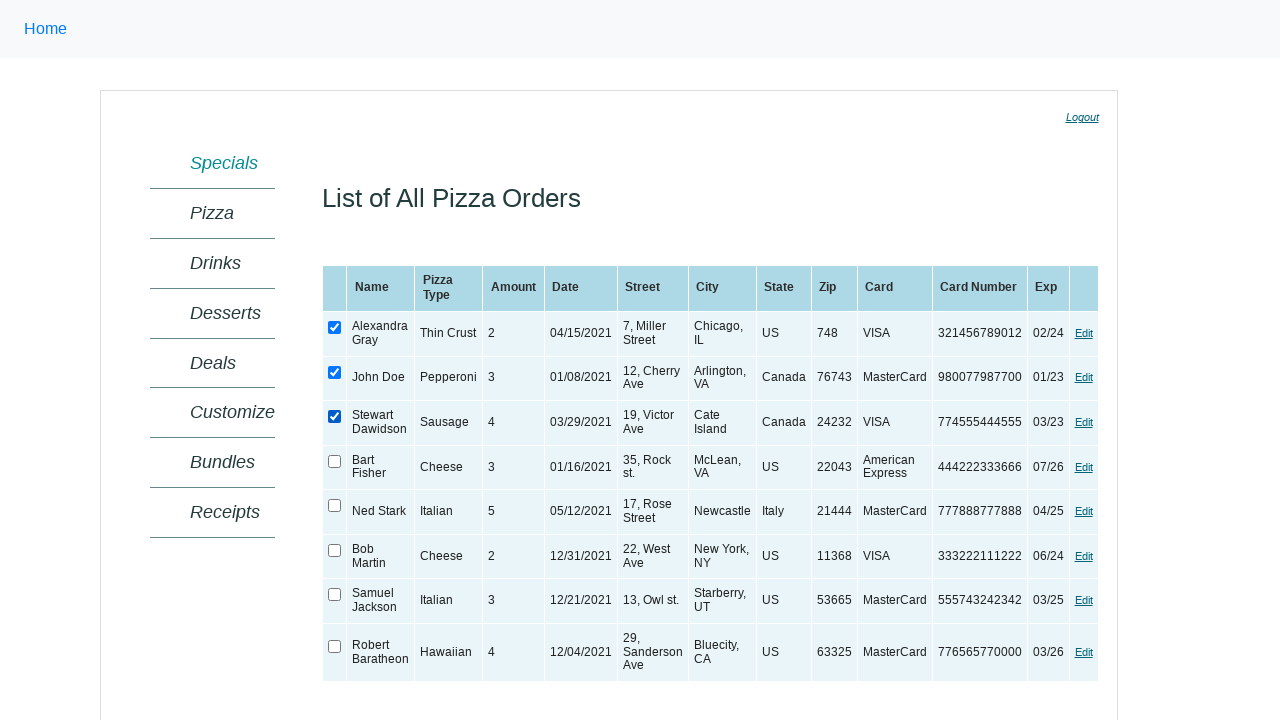

Verified that checkbox 3 is initially unchecked
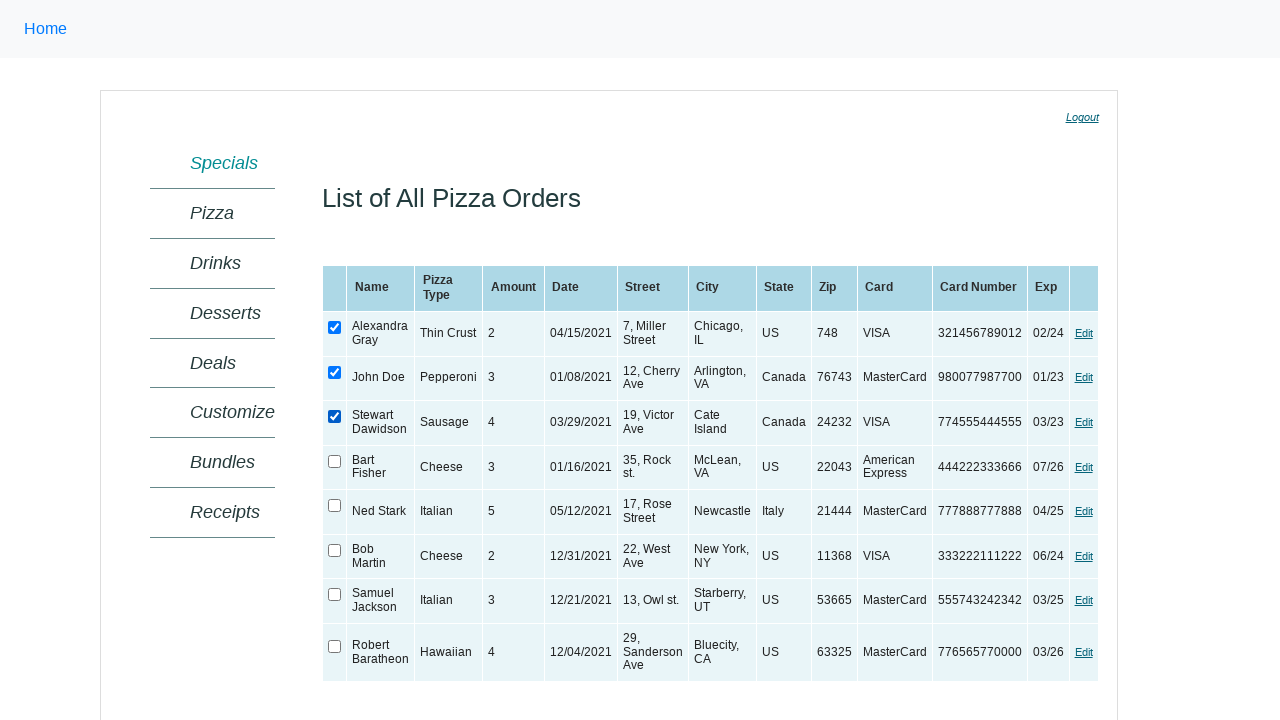

Checked checkbox 3 at (335, 461) on xpath=//table[@id='ctl00_MainContent_orderGrid'] >> xpath=//input[@type='checkbo
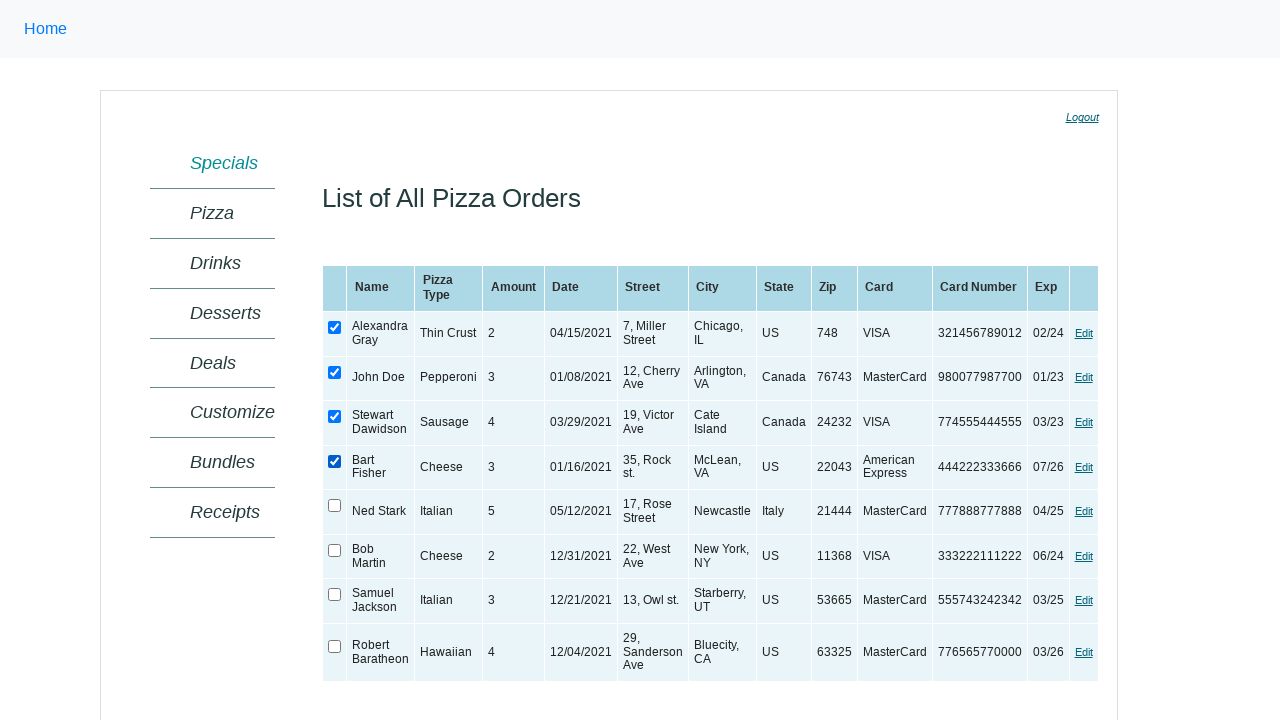

Verified that checkbox 3 is now checked
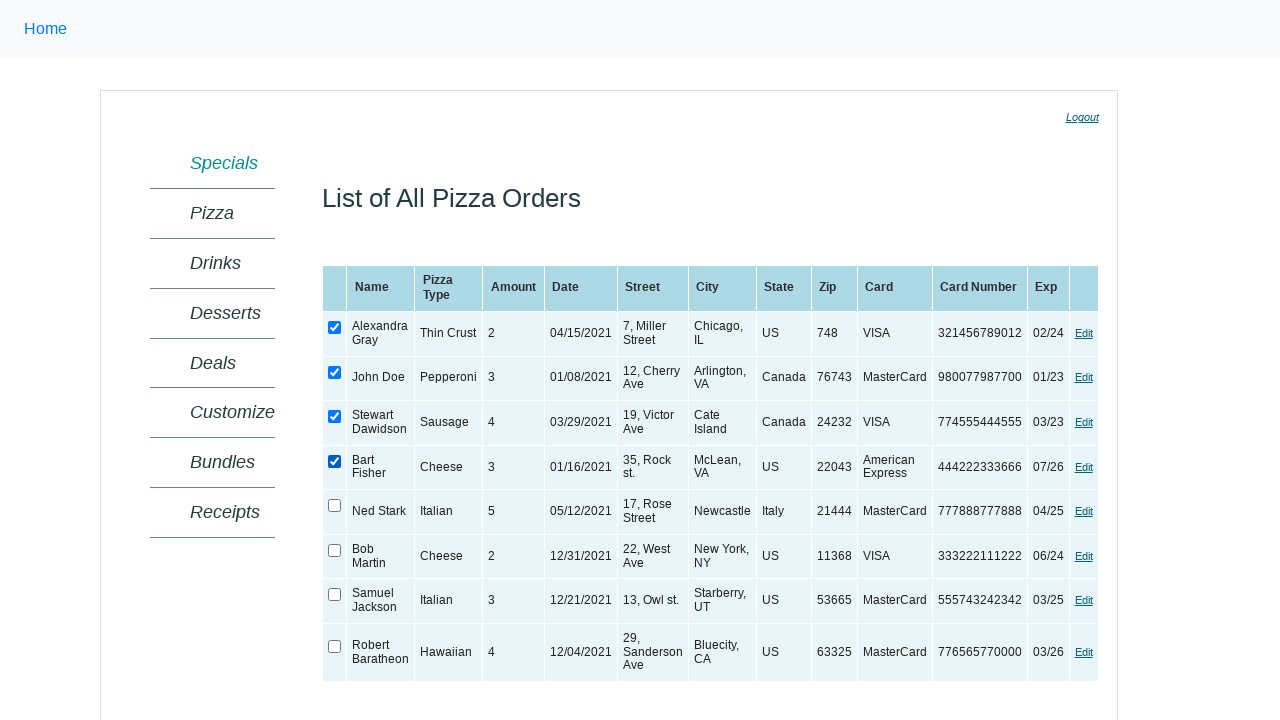

Verified that checkbox 4 is initially unchecked
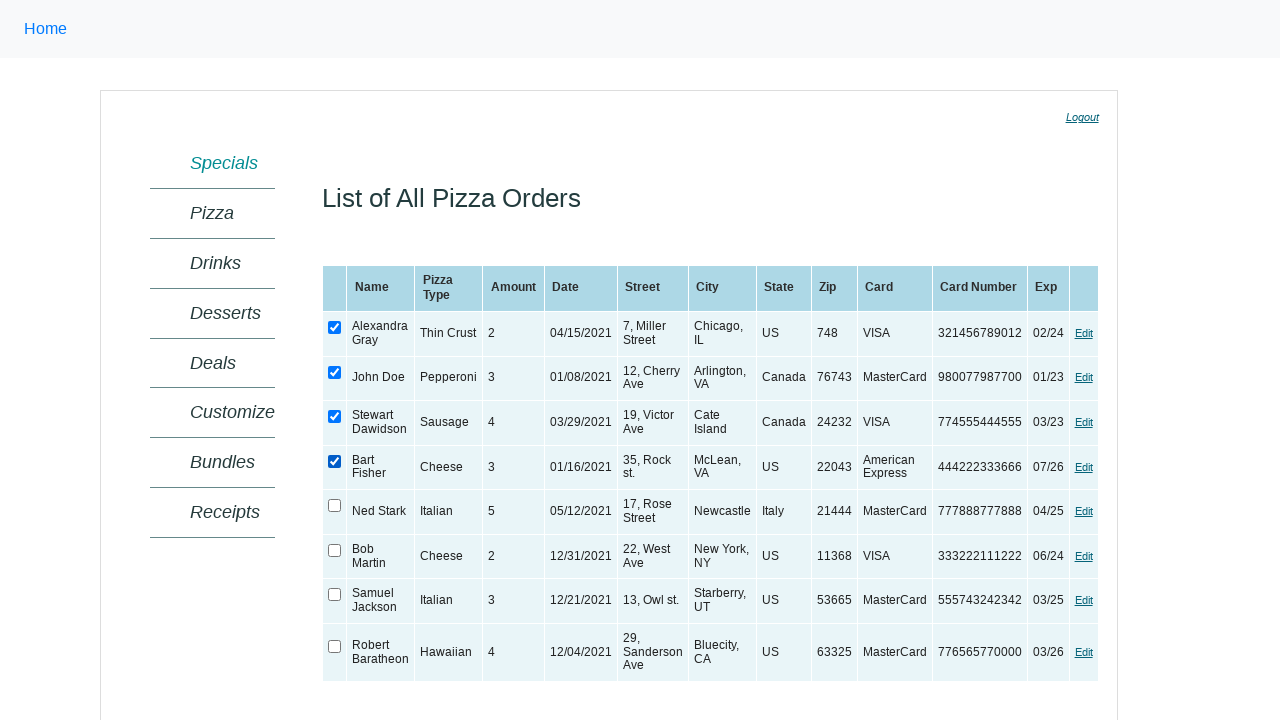

Checked checkbox 4 at (335, 506) on xpath=//table[@id='ctl00_MainContent_orderGrid'] >> xpath=//input[@type='checkbo
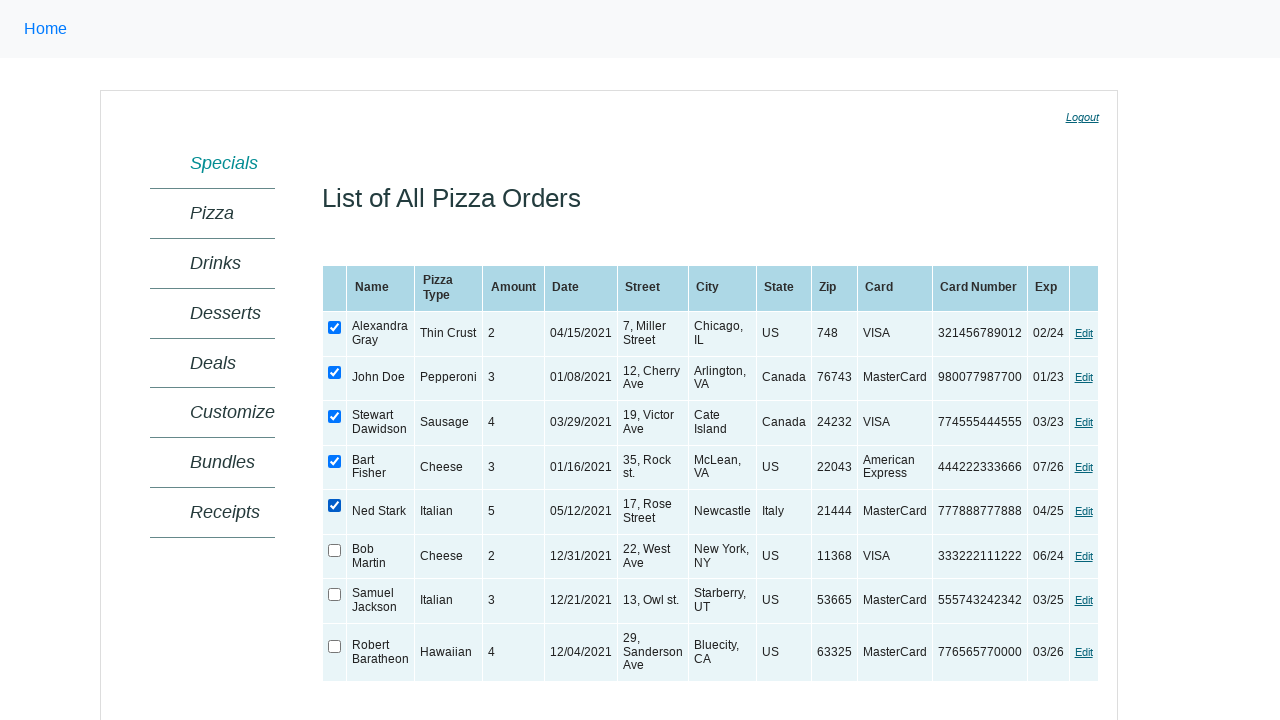

Verified that checkbox 4 is now checked
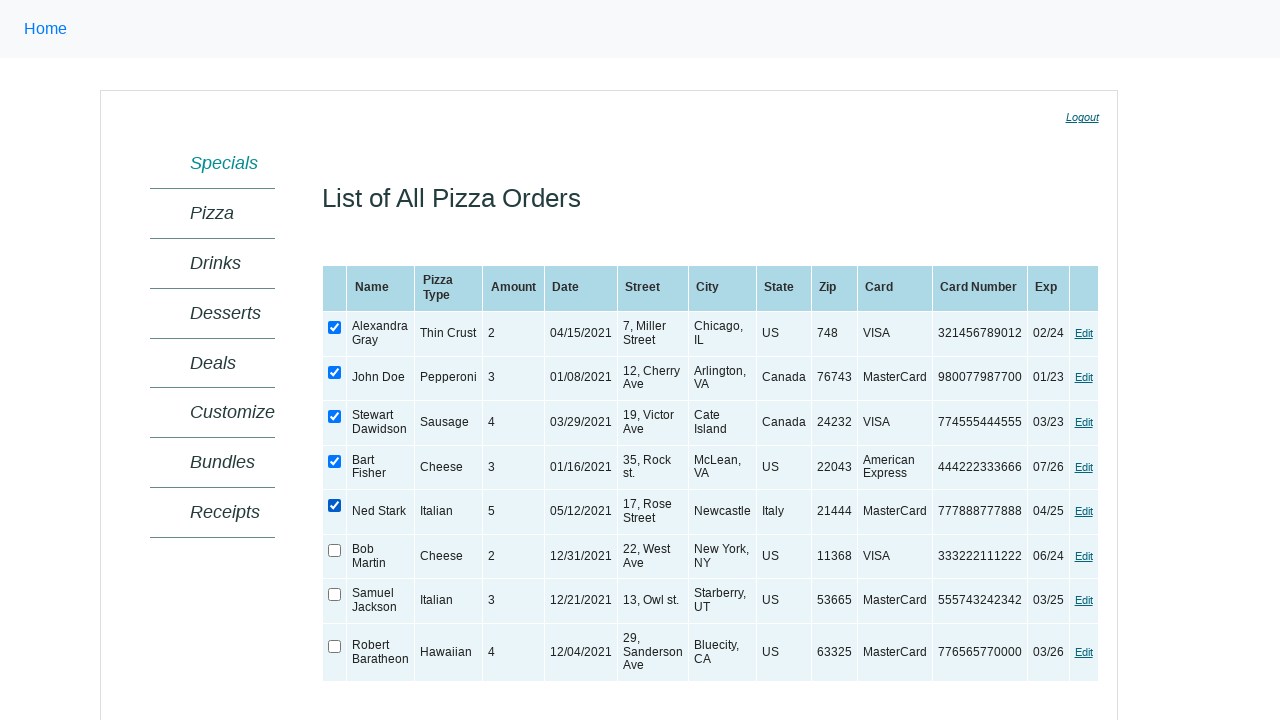

Verified that checkbox 5 is initially unchecked
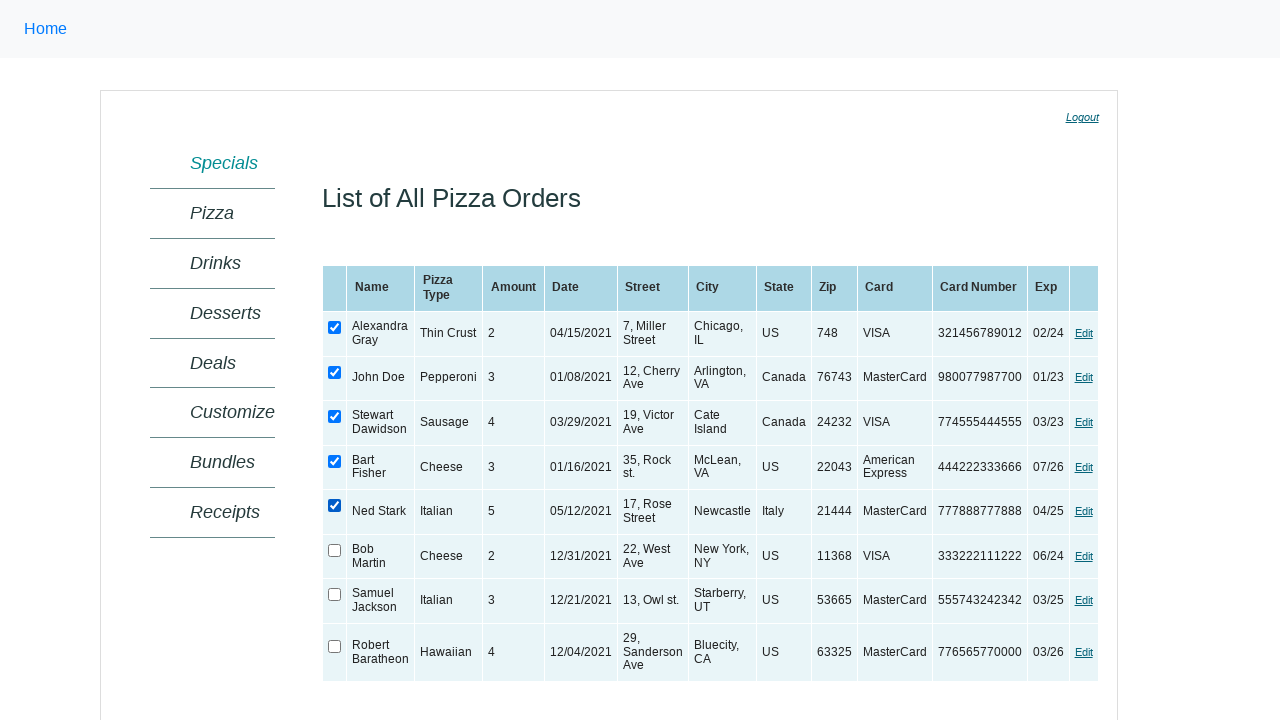

Checked checkbox 5 at (335, 550) on xpath=//table[@id='ctl00_MainContent_orderGrid'] >> xpath=//input[@type='checkbo
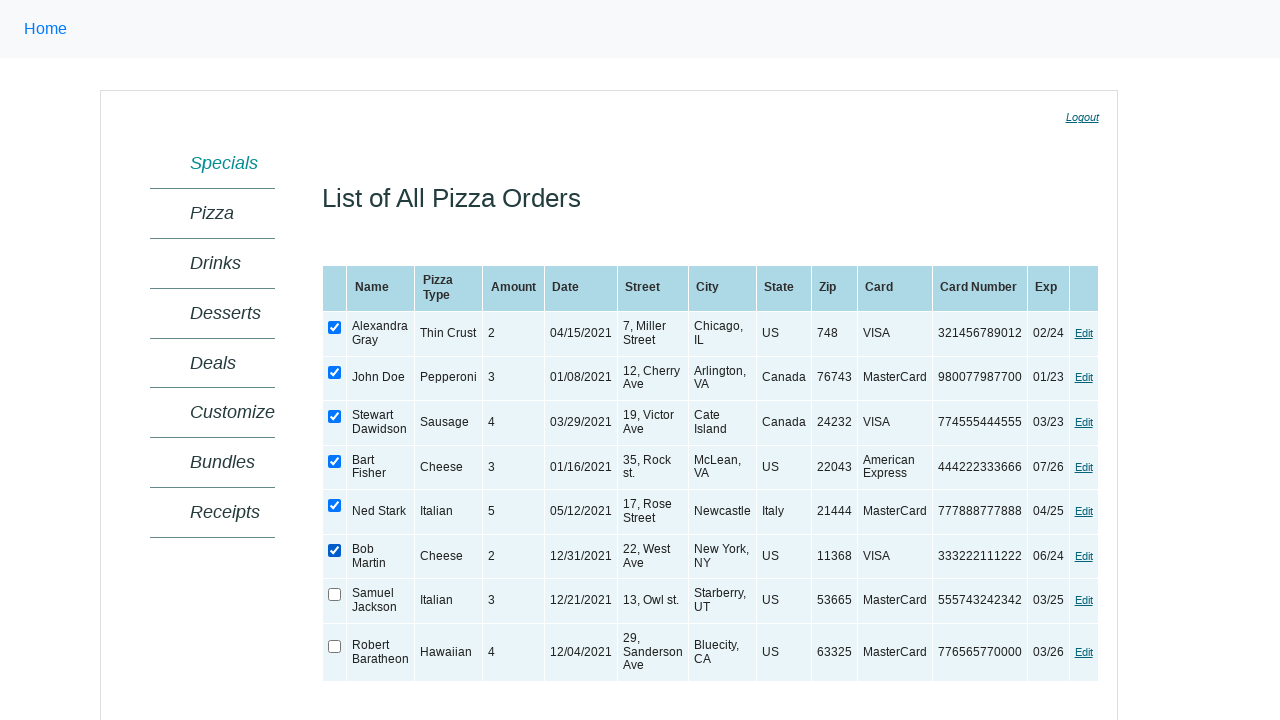

Verified that checkbox 5 is now checked
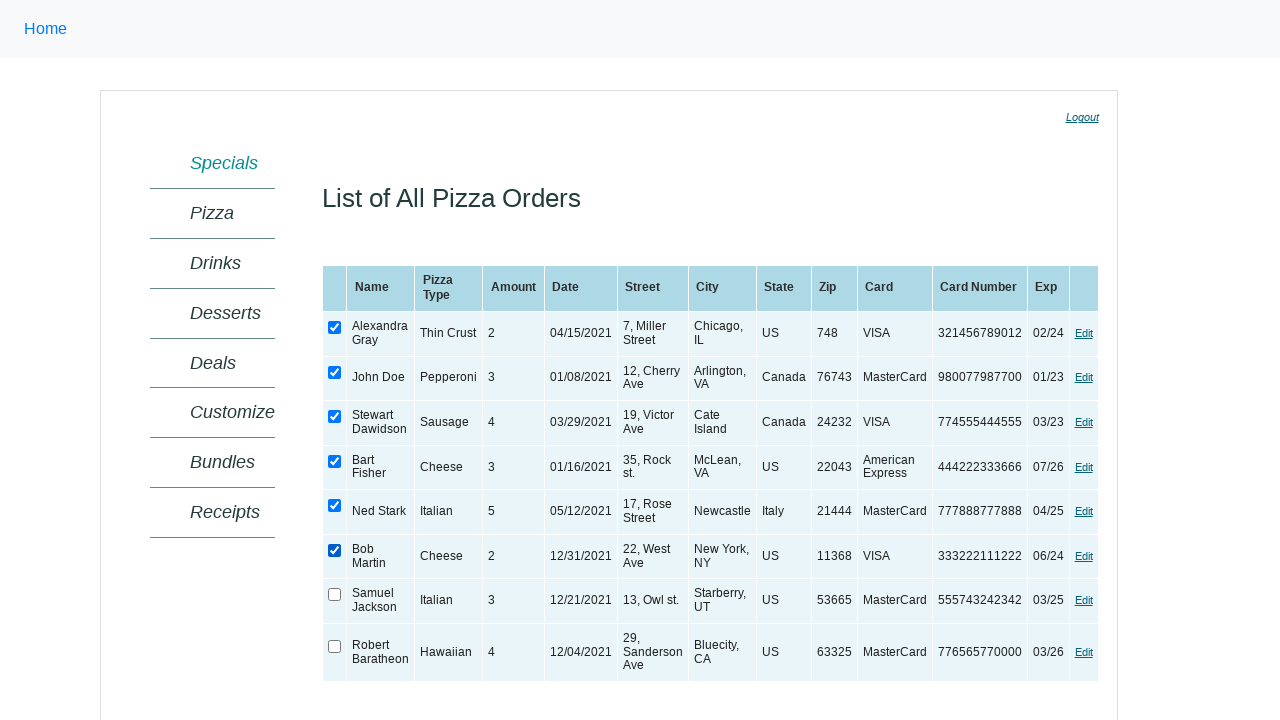

Verified that checkbox 6 is initially unchecked
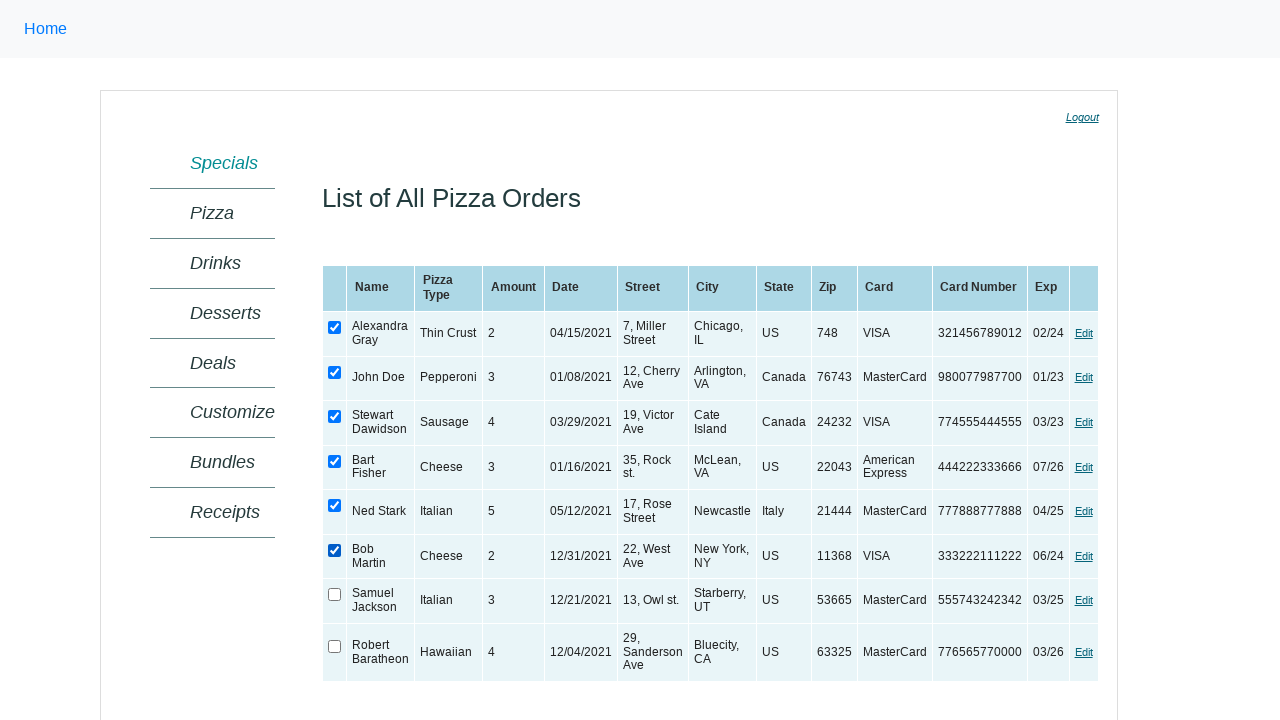

Checked checkbox 6 at (335, 595) on xpath=//table[@id='ctl00_MainContent_orderGrid'] >> xpath=//input[@type='checkbo
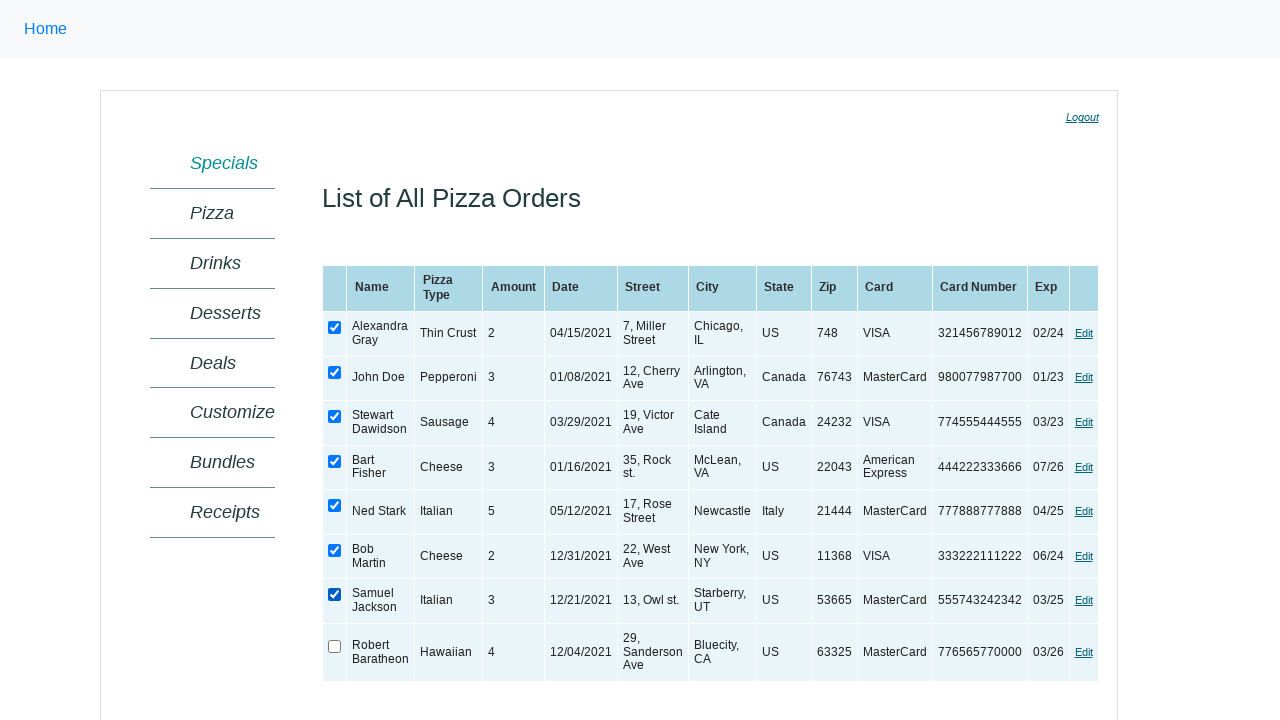

Verified that checkbox 6 is now checked
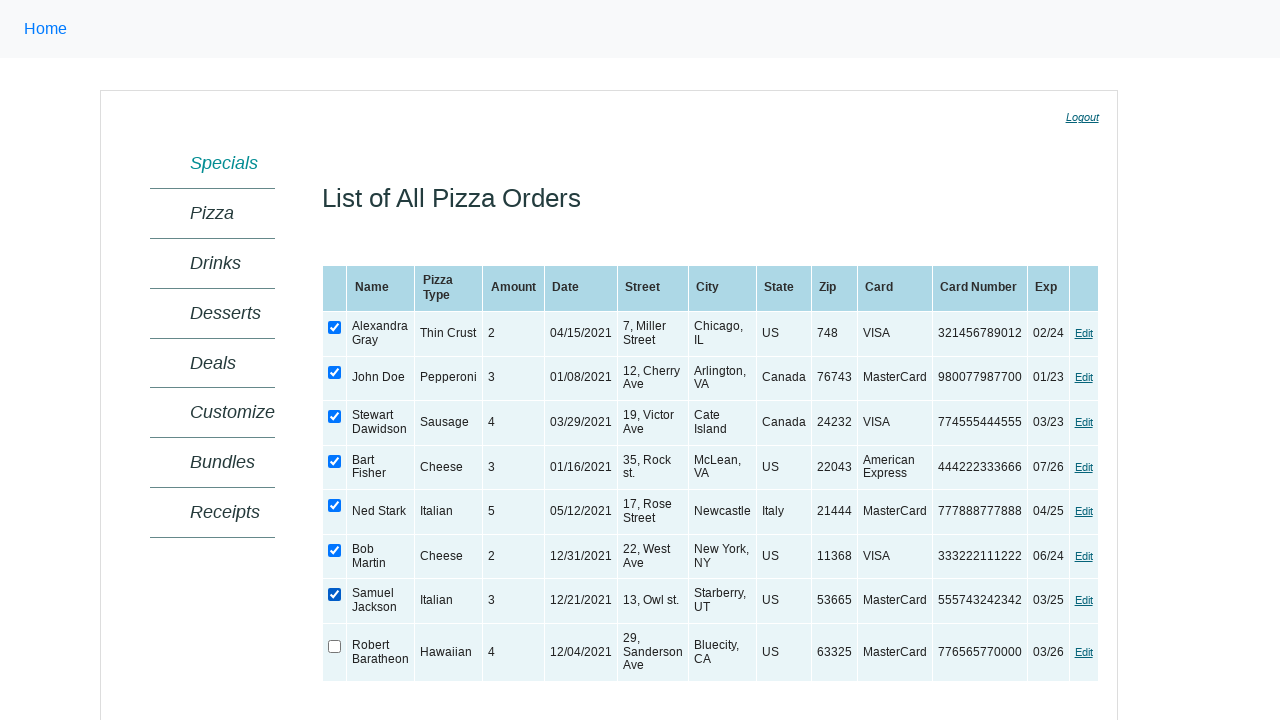

Verified that checkbox 7 is initially unchecked
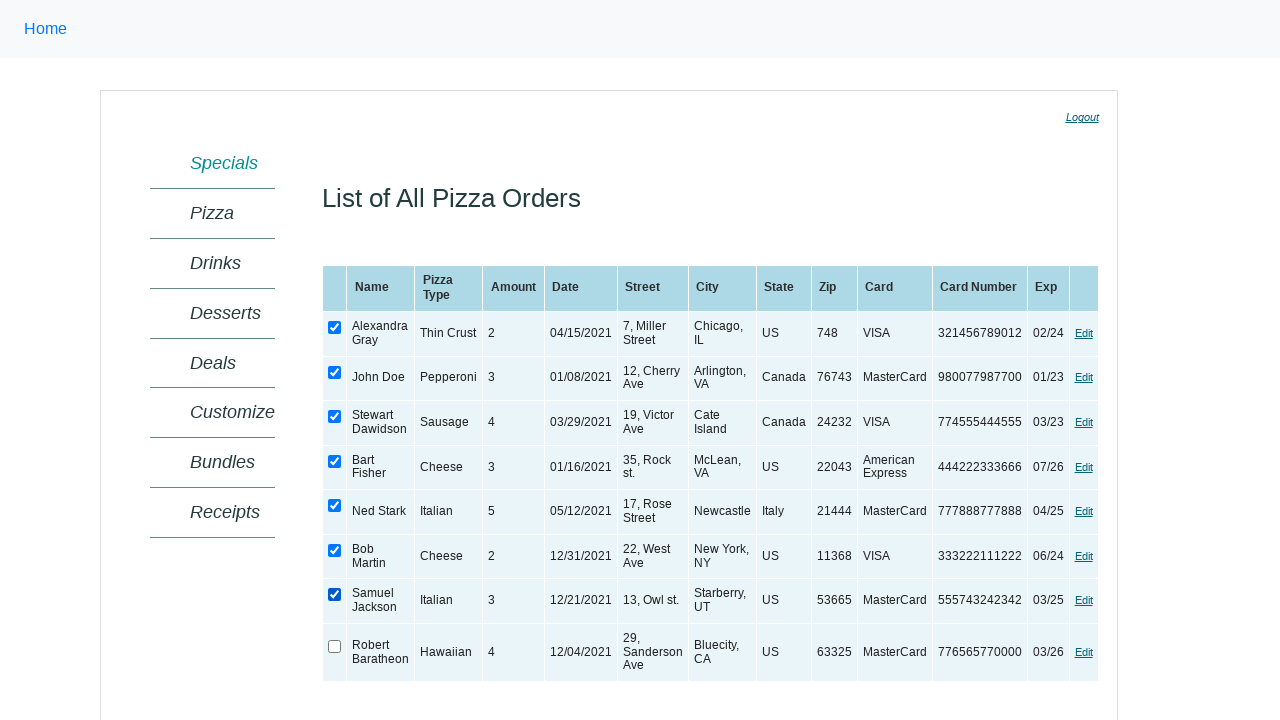

Checked checkbox 7 at (335, 646) on xpath=//table[@id='ctl00_MainContent_orderGrid'] >> xpath=//input[@type='checkbo
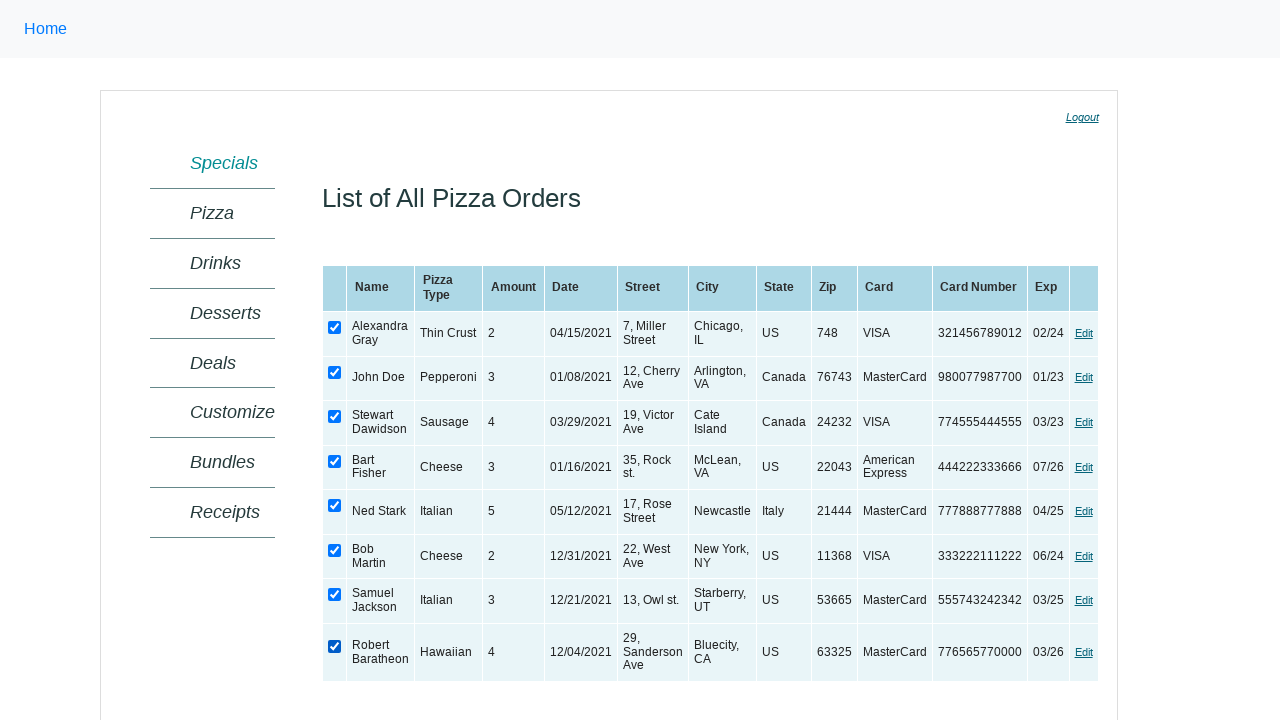

Verified that checkbox 7 is now checked
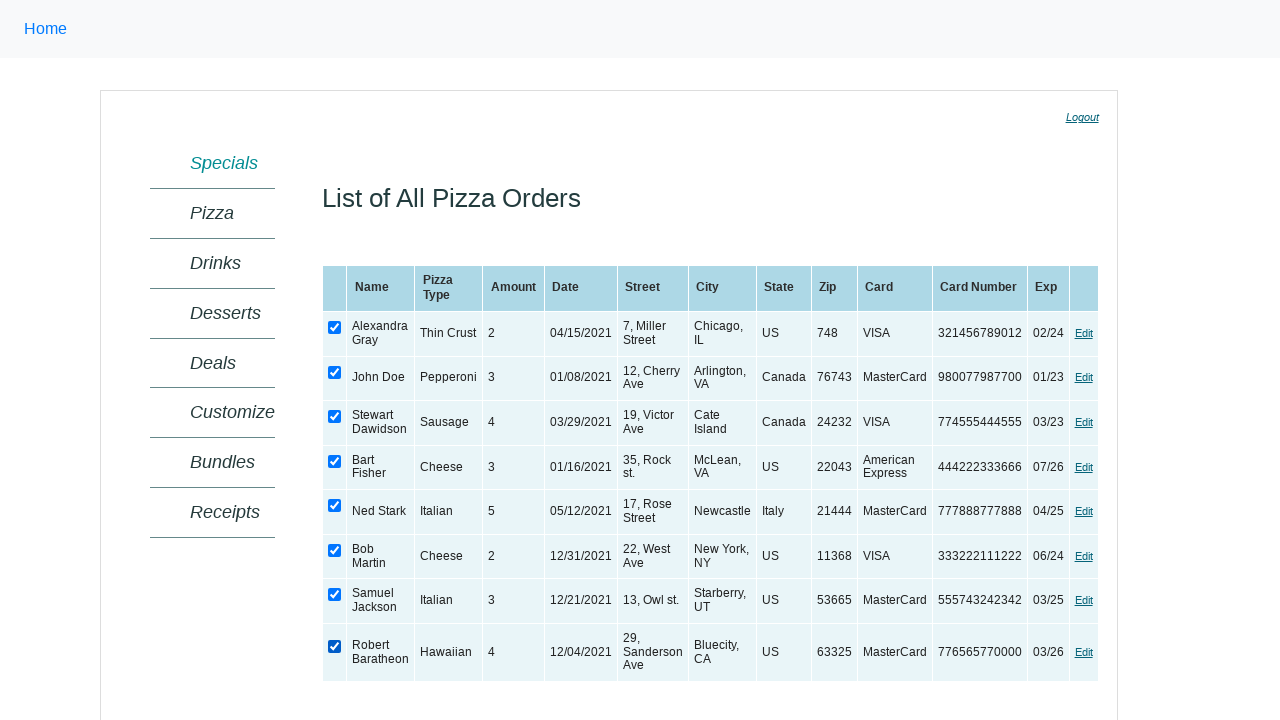

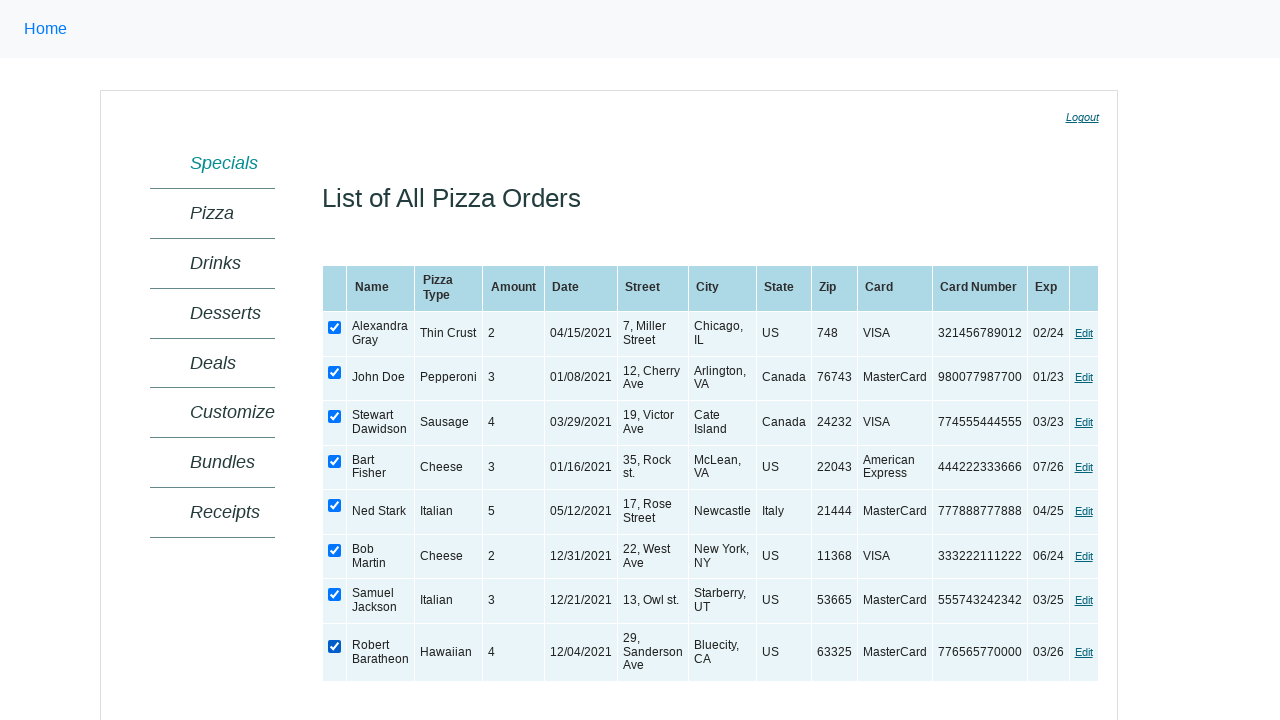